Tests button click functionality on DemoQA website by clicking a button and verifying the success message appears

Starting URL: https://demoqa.com/buttons

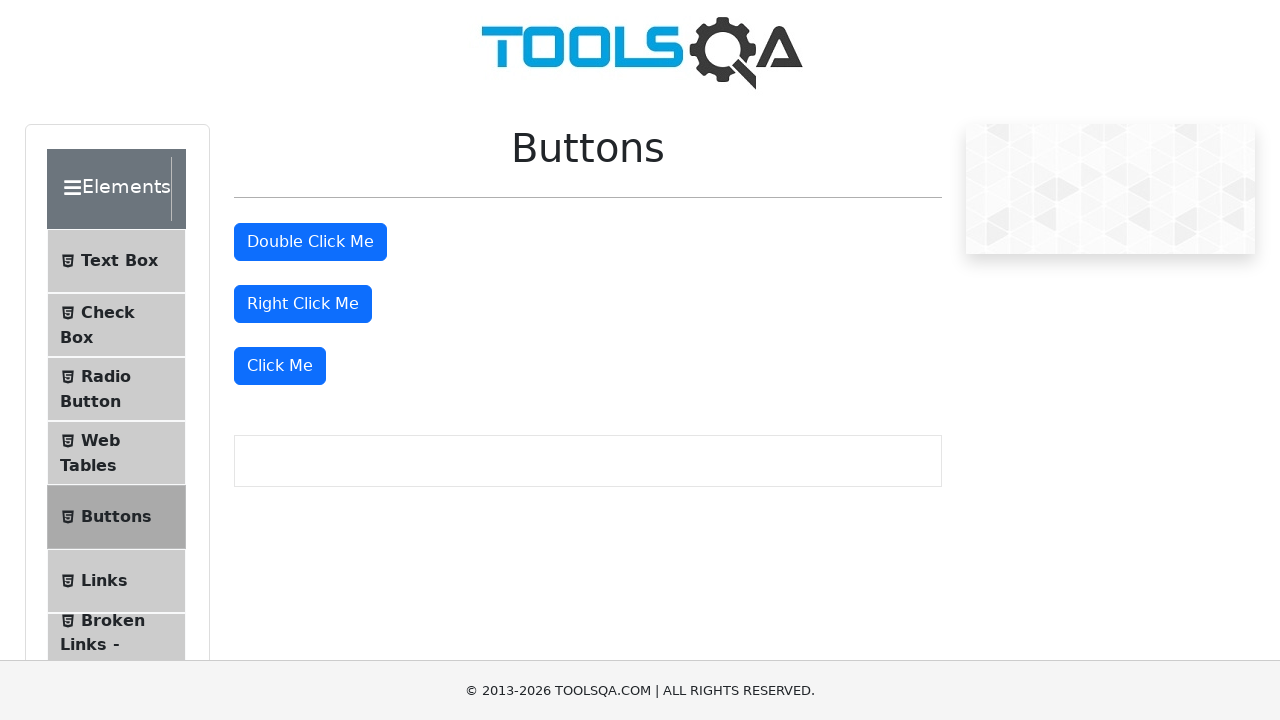

Hid iframe ads using JavaScript
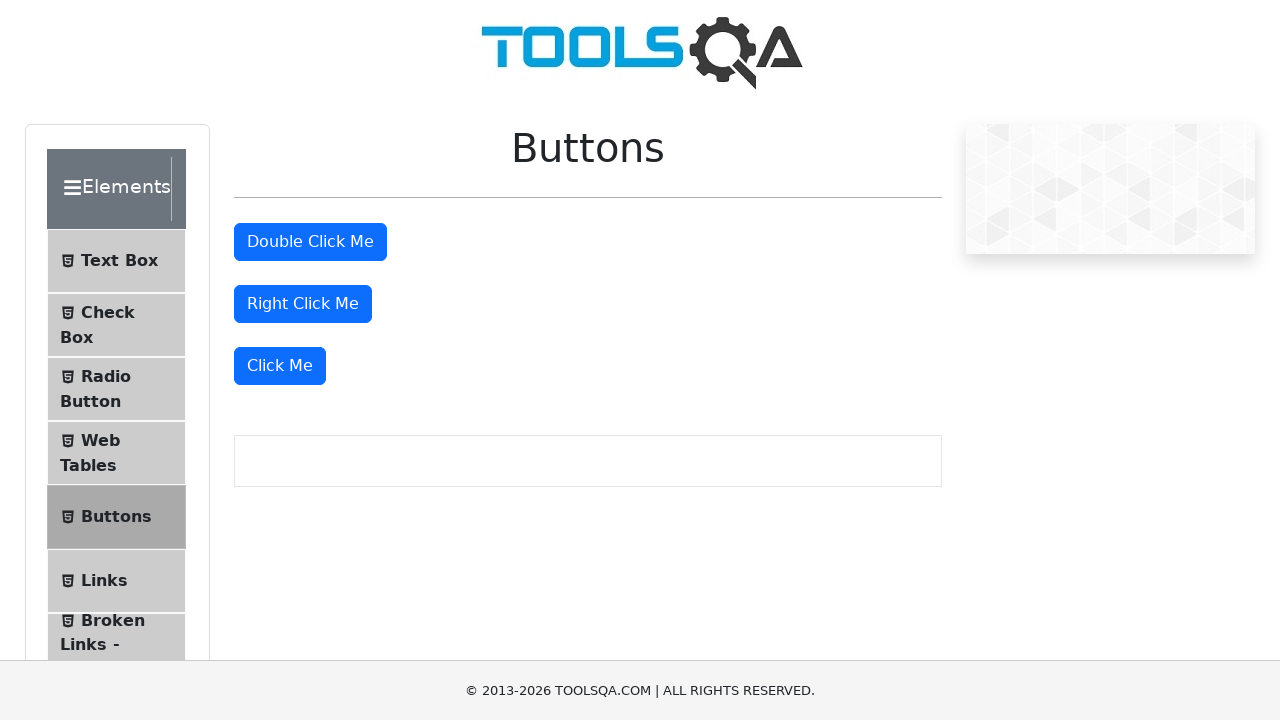

Scrolled 'Click Me' button into view
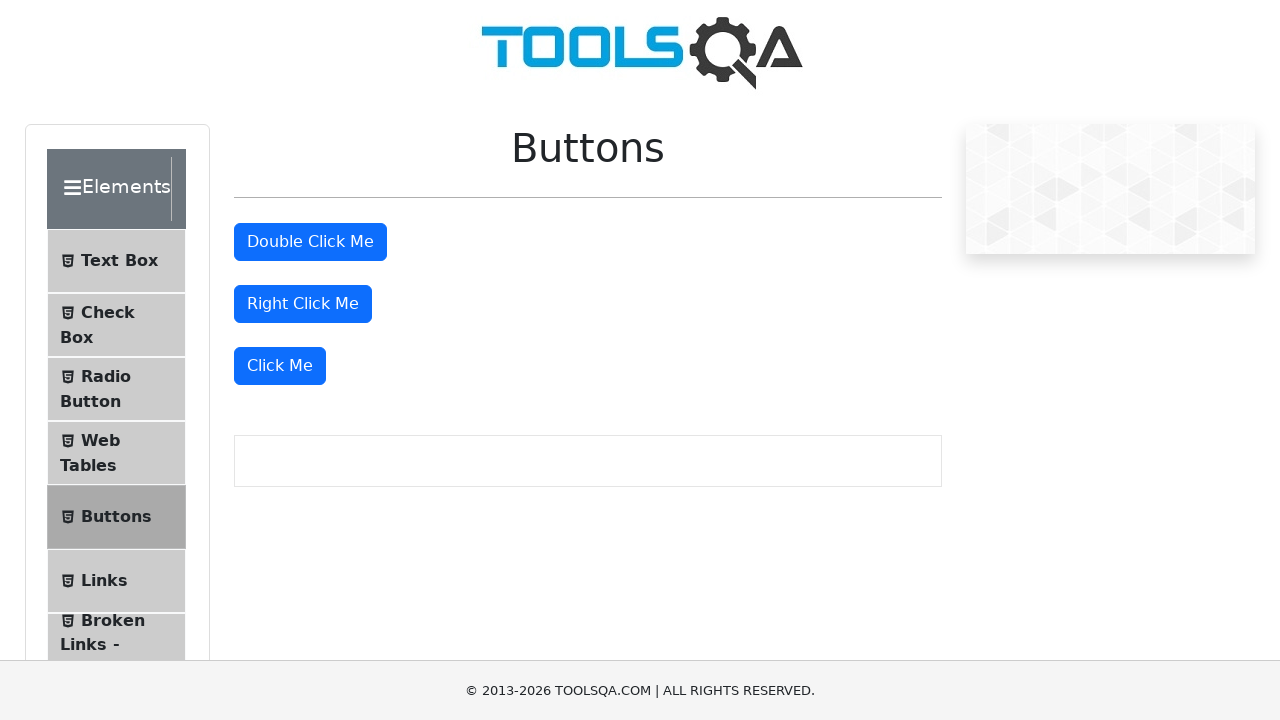

Waited for 'Click Me' button to be visible
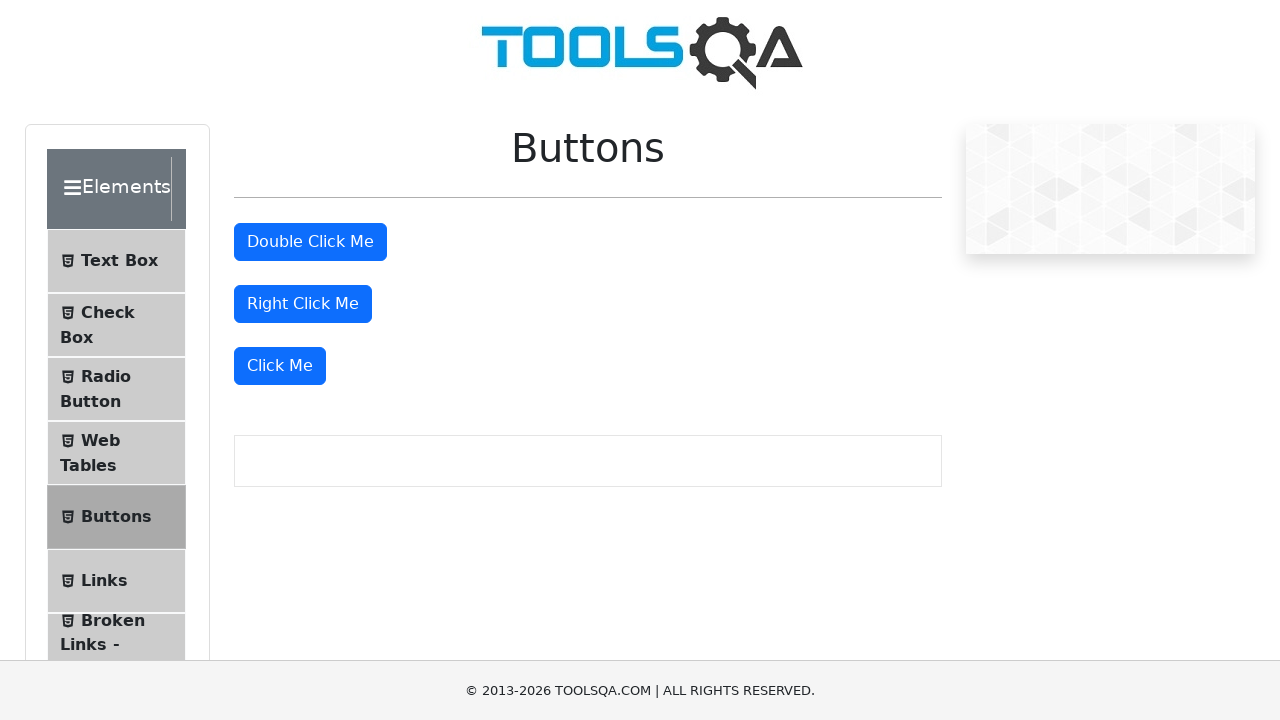

Clicked the 'Click Me' button at (280, 366) on xpath=//button[text()='Click Me']
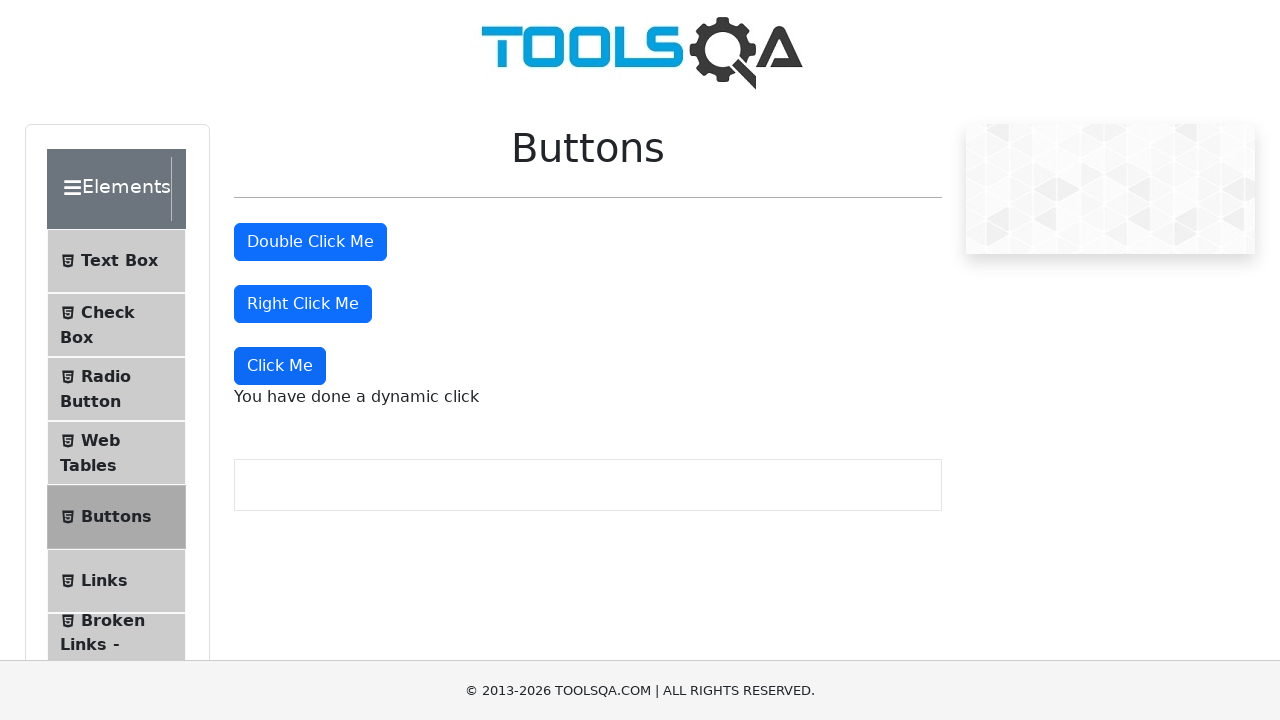

Verified success message is visible after button click
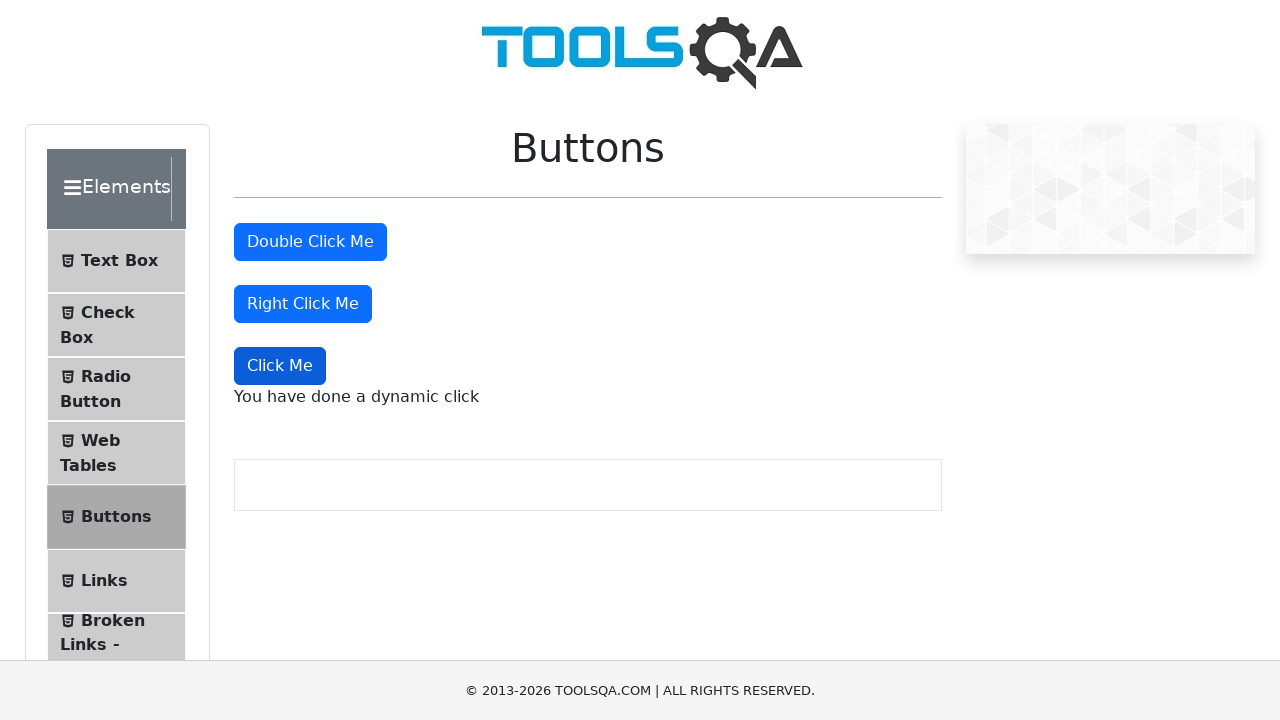

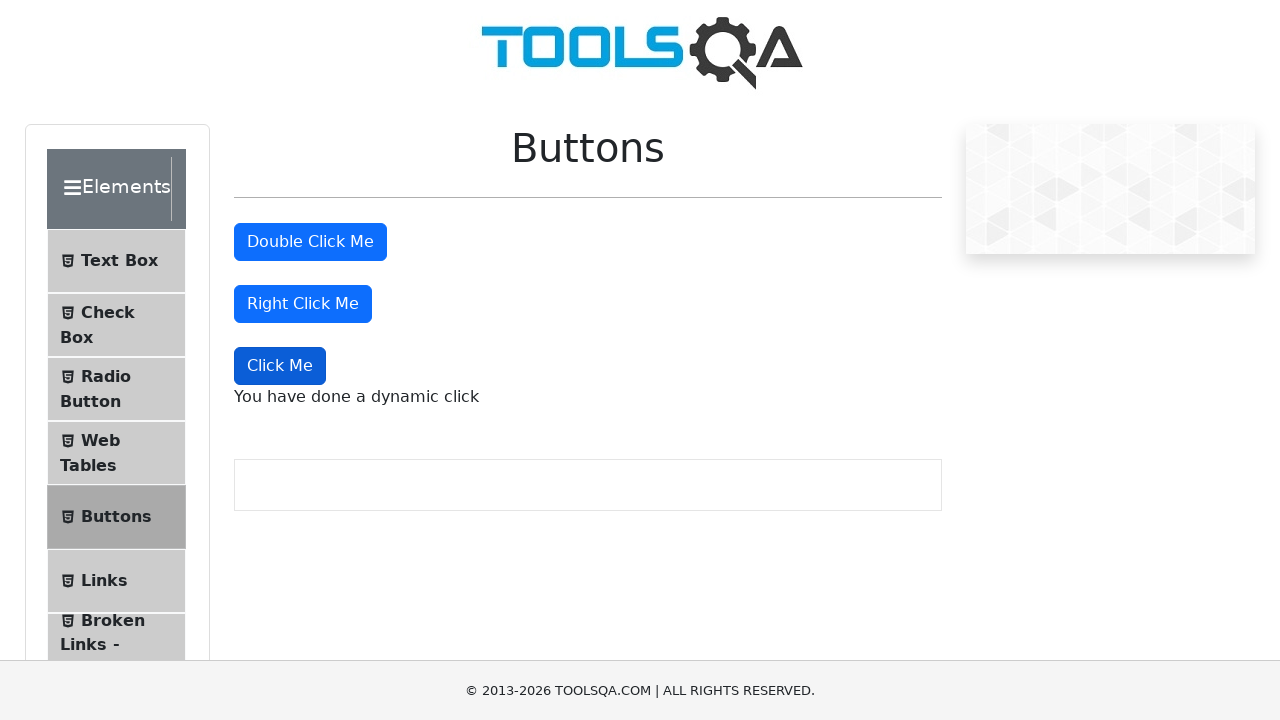